Tests jQuery UI drag and drop functionality by dragging an element to a drop target within an iframe, then navigates to the Accordion section.

Starting URL: https://jqueryui.com/droppable/

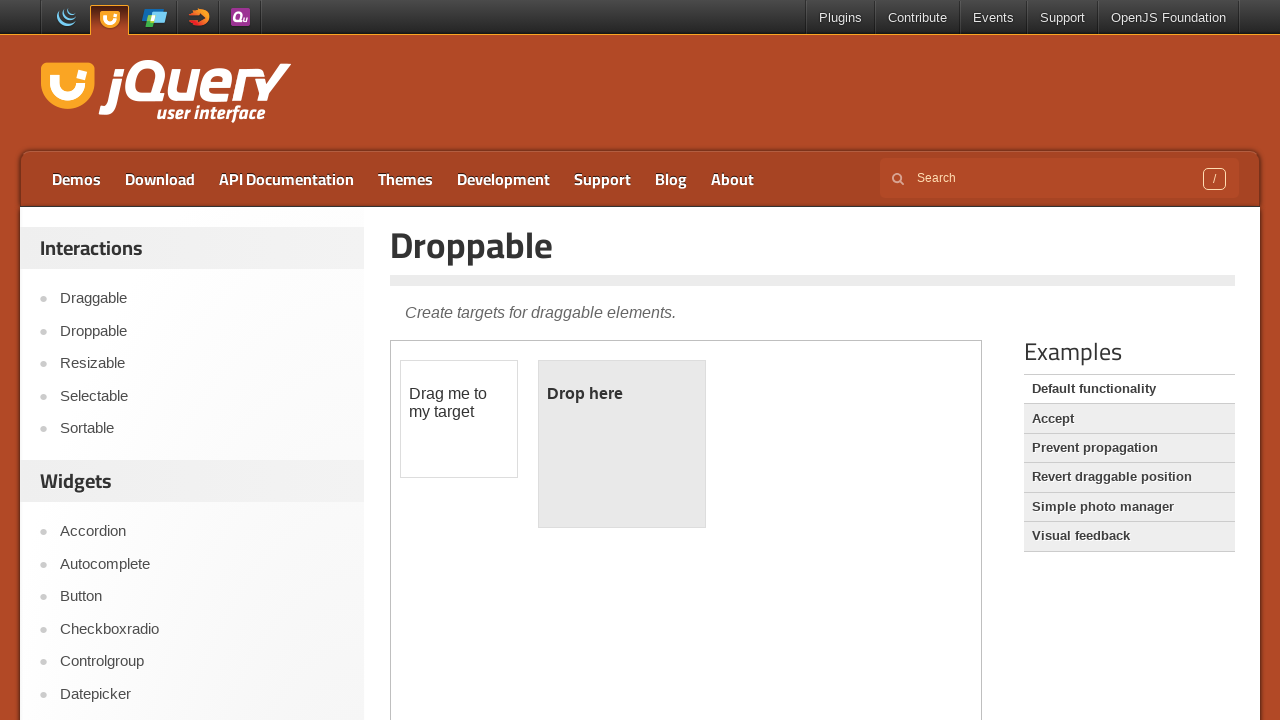

Located the demo iframe containing drag-drop functionality
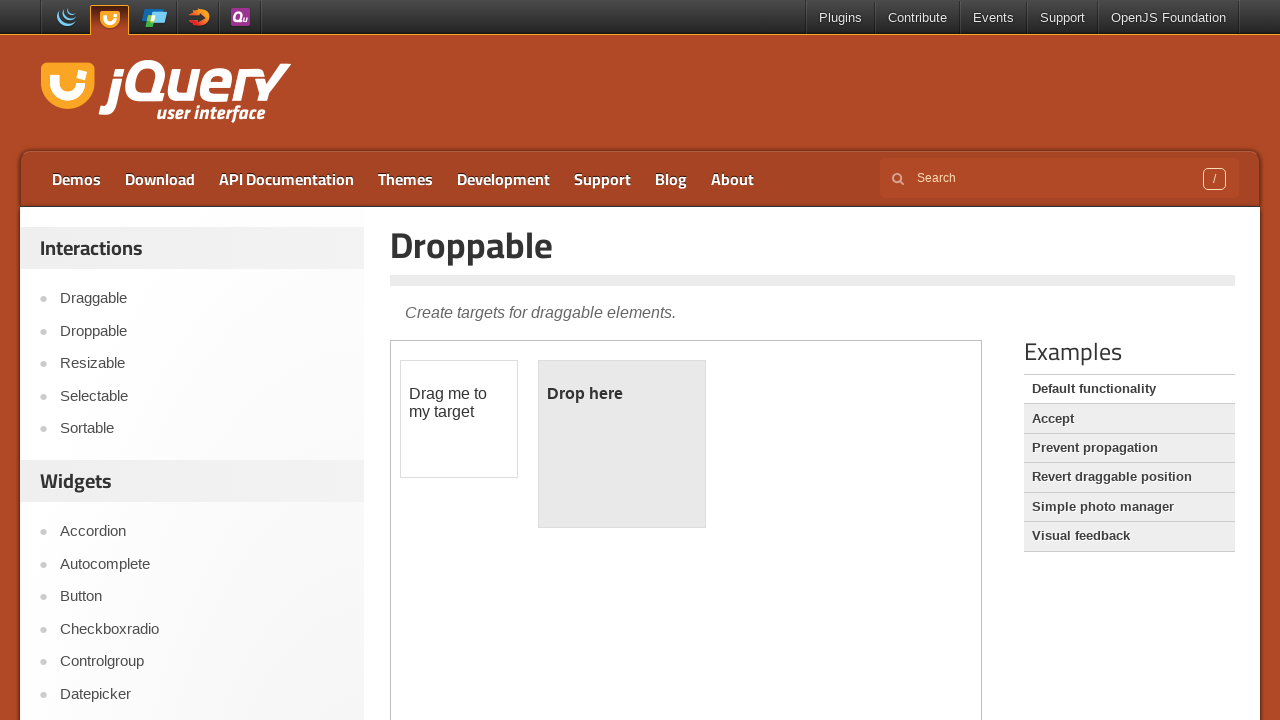

Located draggable element within iframe
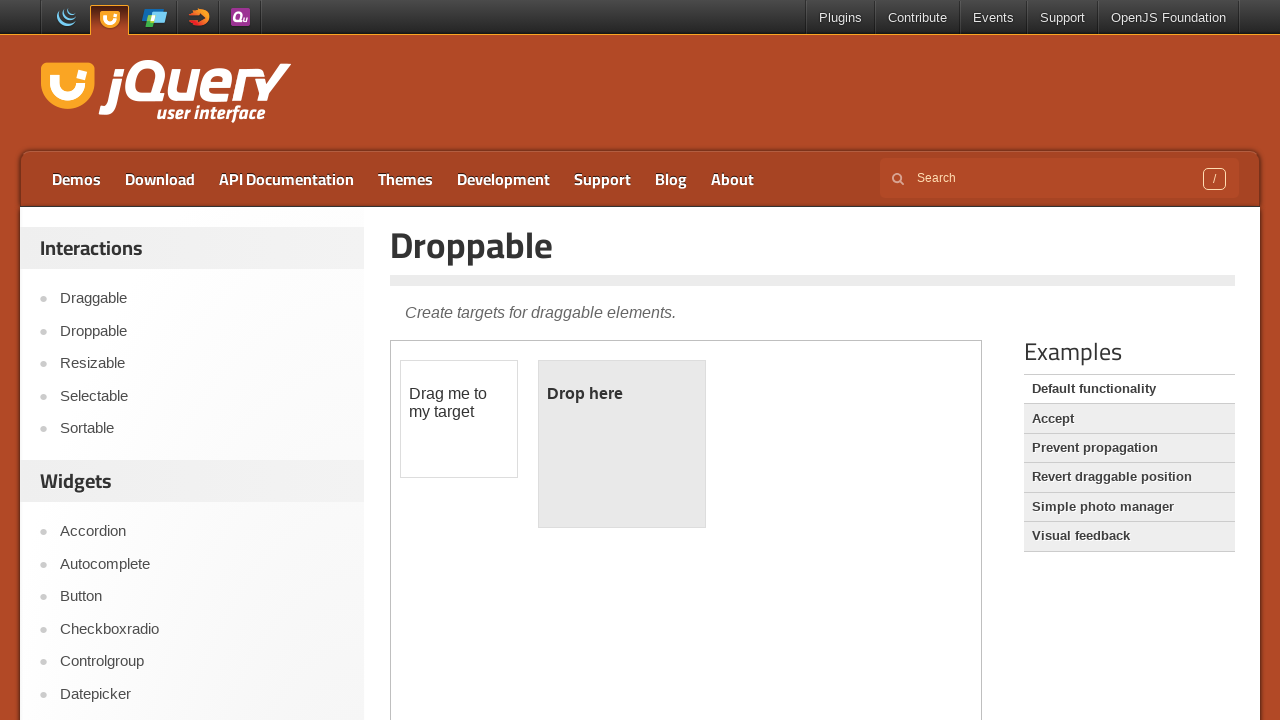

Located droppable target element within iframe
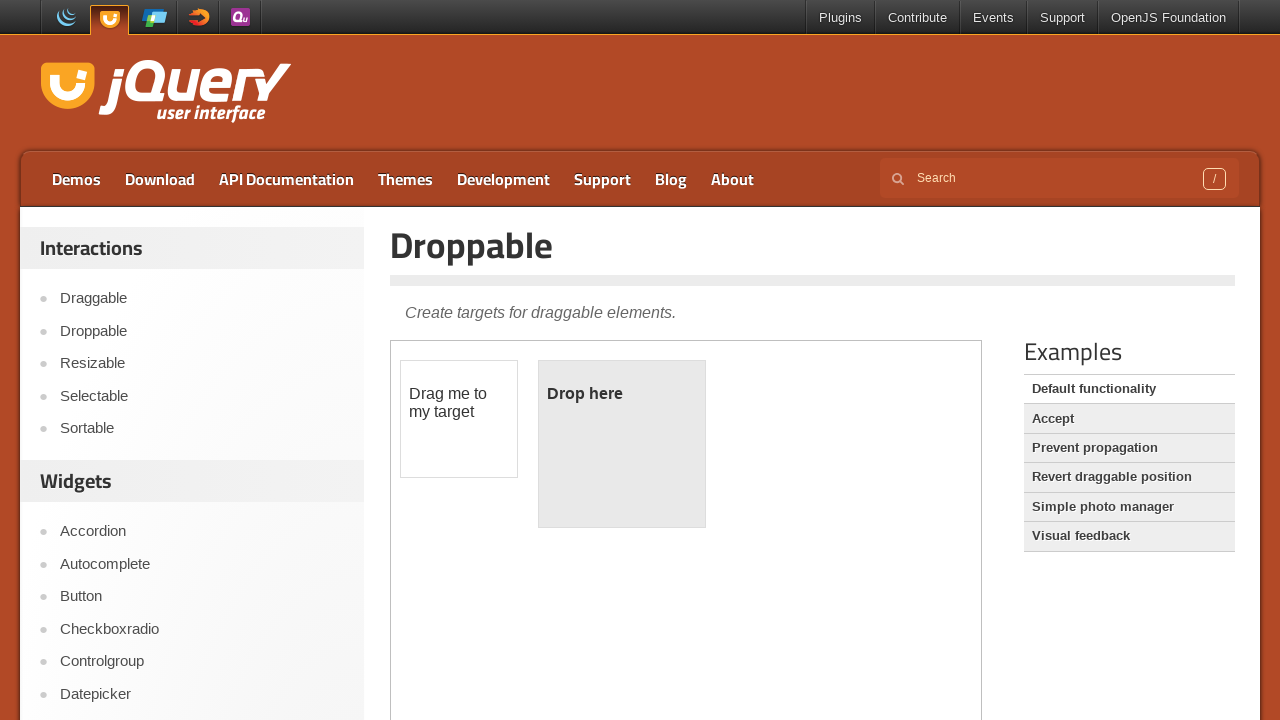

Dragged draggable element to droppable target at (622, 444)
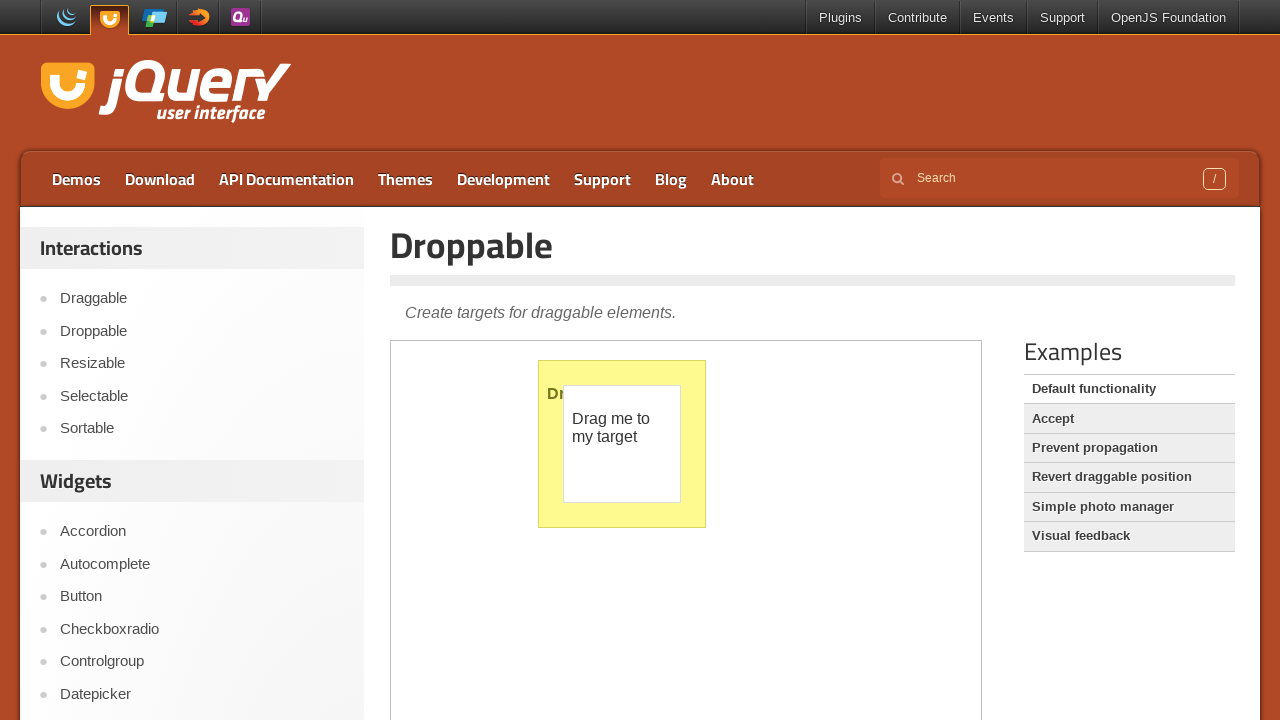

Clicked on Accordion navigation link at (202, 532) on xpath=//*[text()='Accordion']
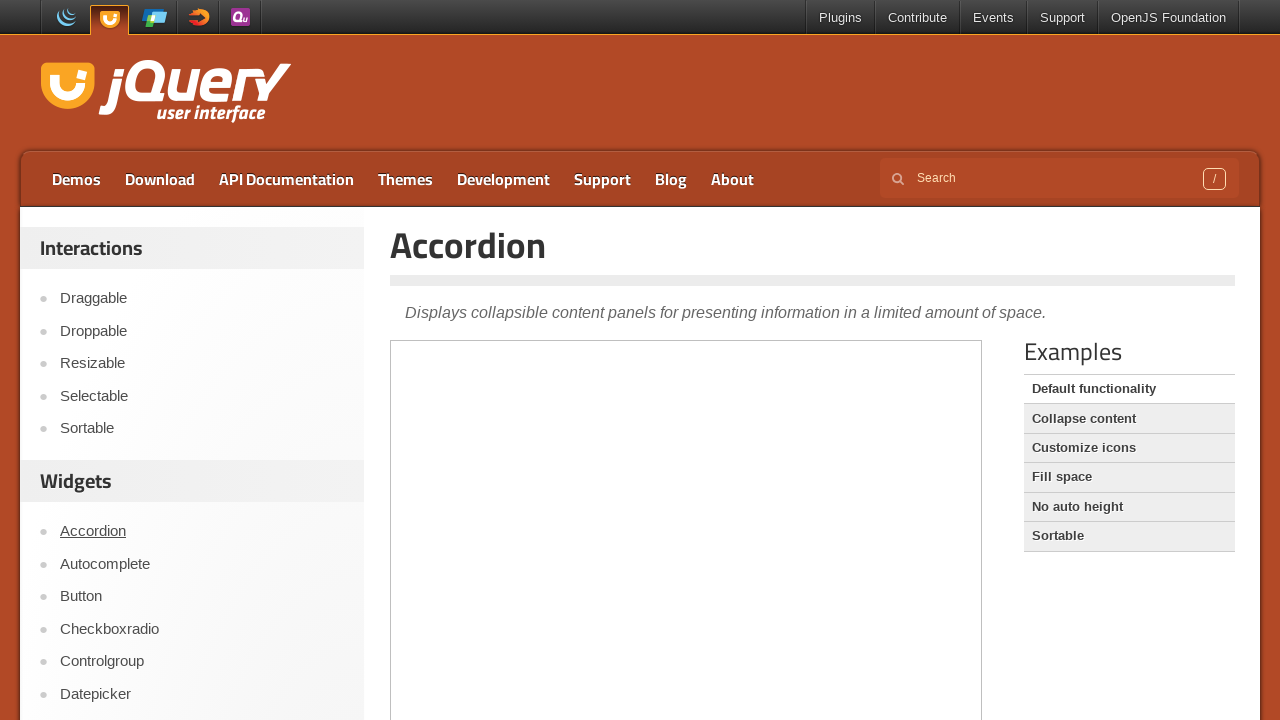

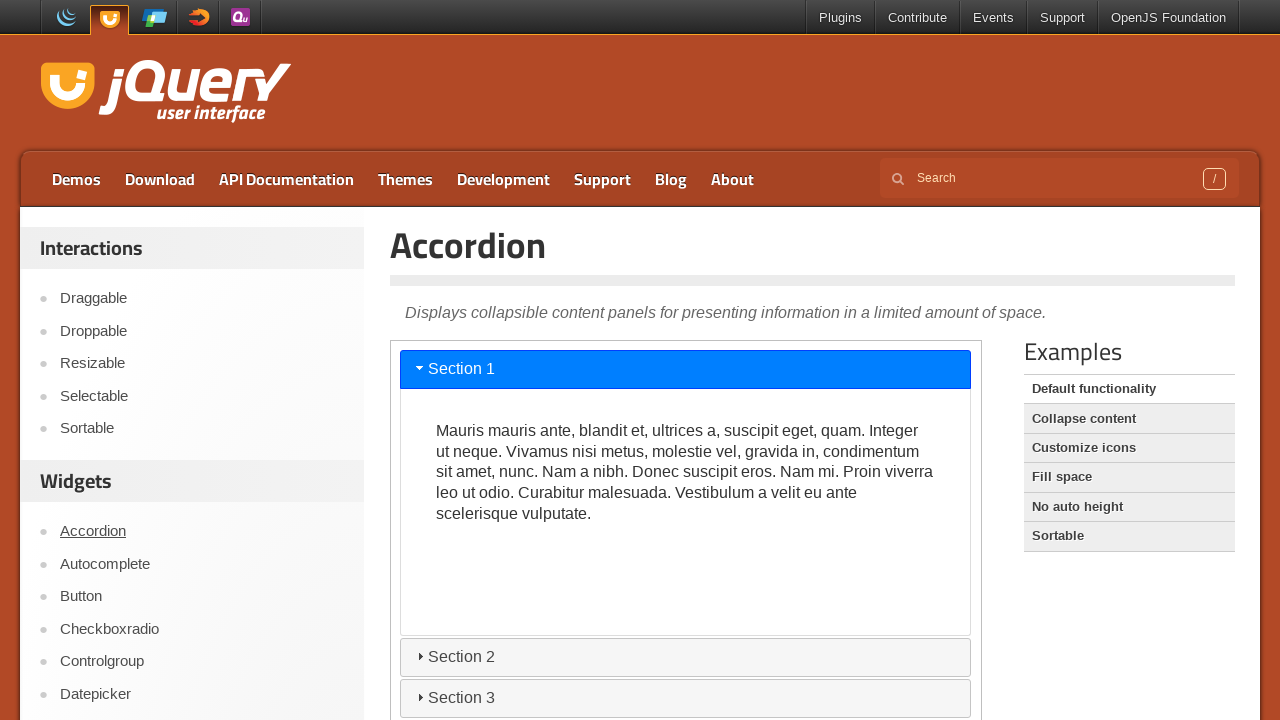